Navigates to the WebdriverIO website and verifies the page title is correct

Starting URL: https://webdriver.io

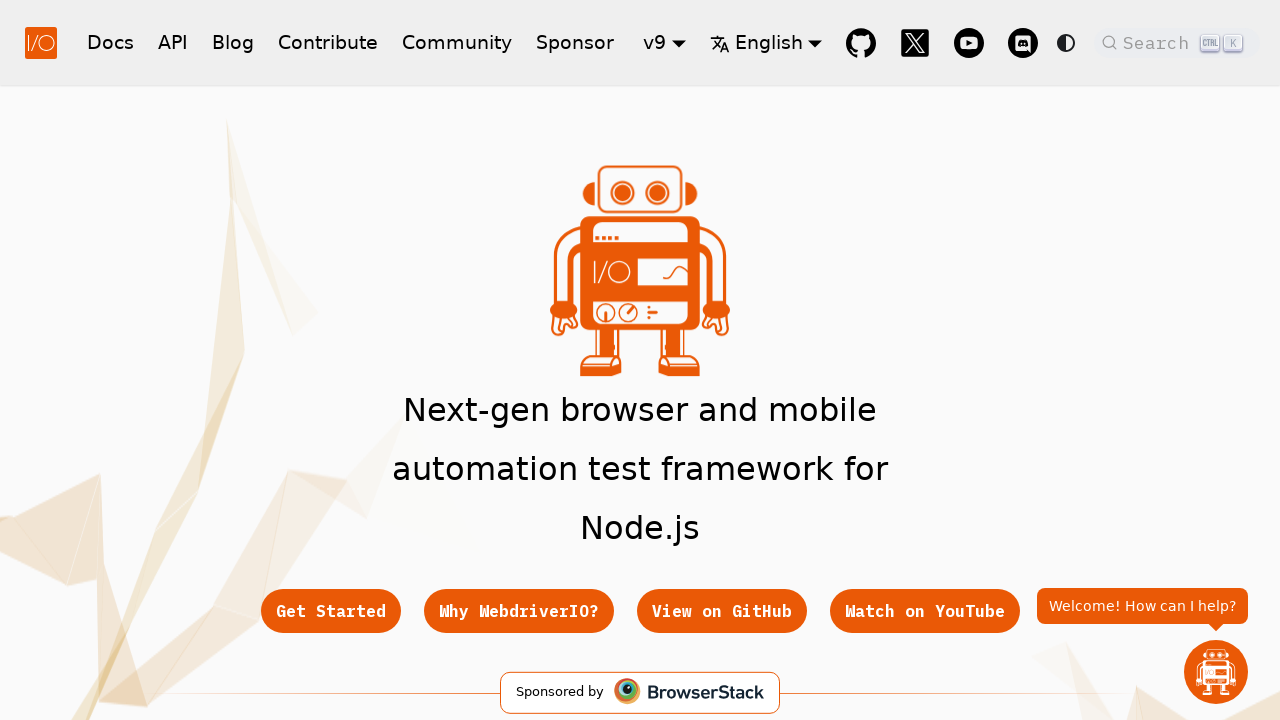

Navigated to https://webdriver.io
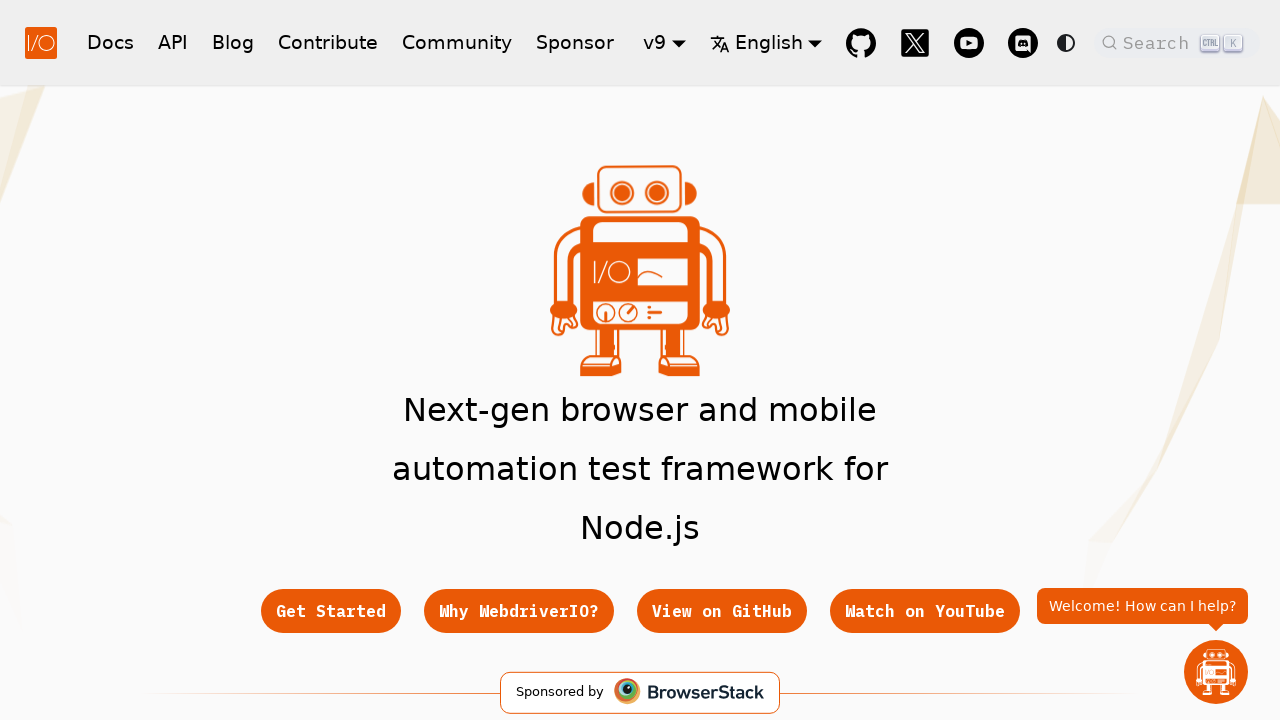

Page DOM content loaded
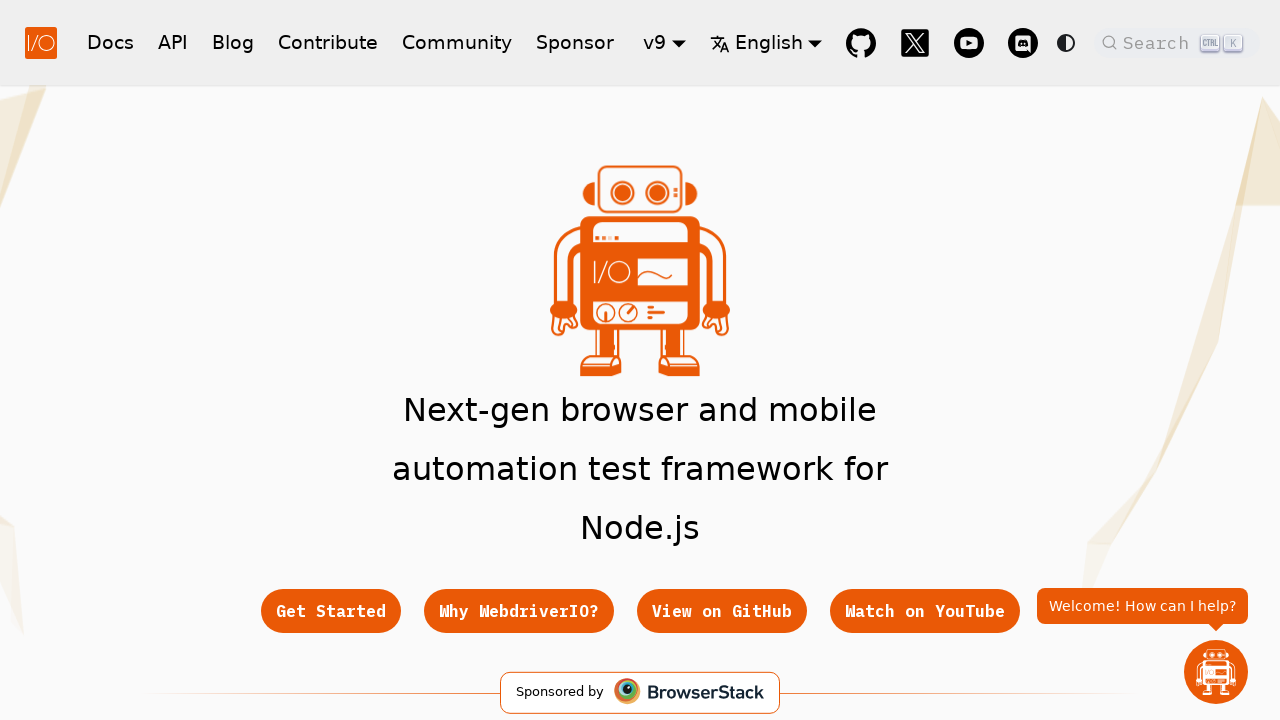

Verified page title contains 'WebdriverIO'
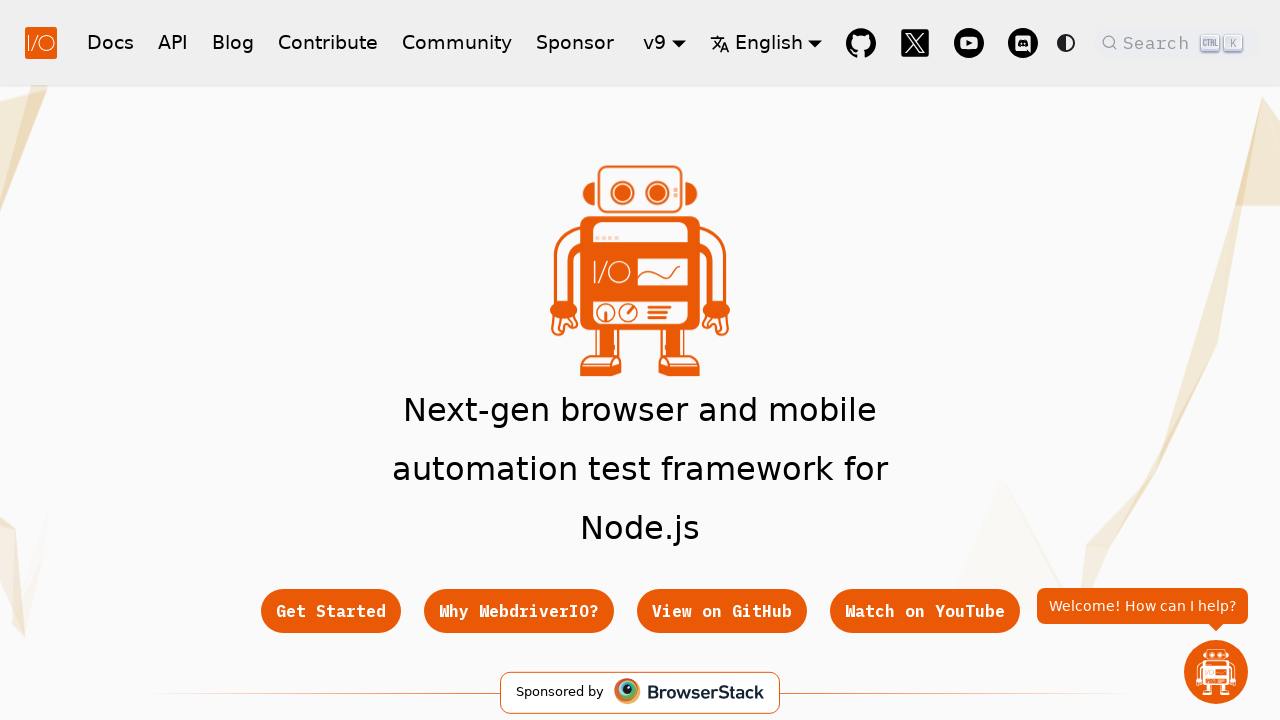

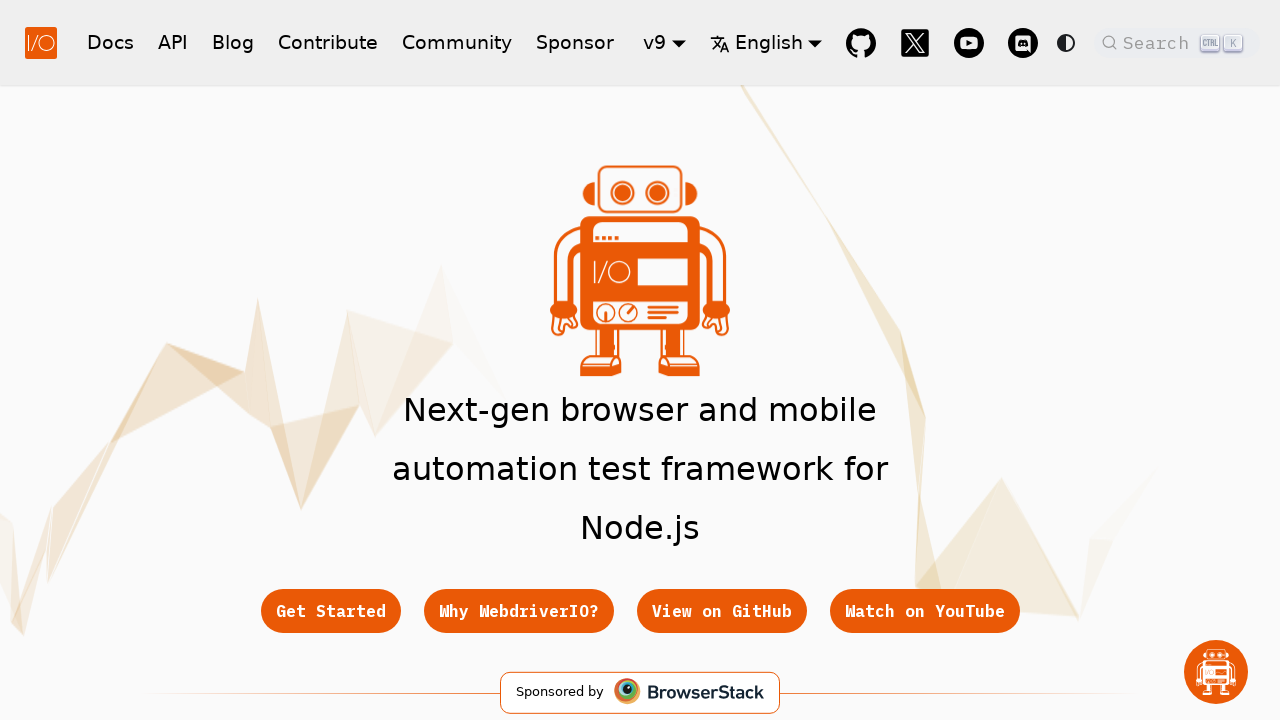